Tests table sorting functionality by clicking on different column headers (Last Name, First Name, and Due columns) to sort the table data

Starting URL: http://the-internet.herokuapp.com/tables

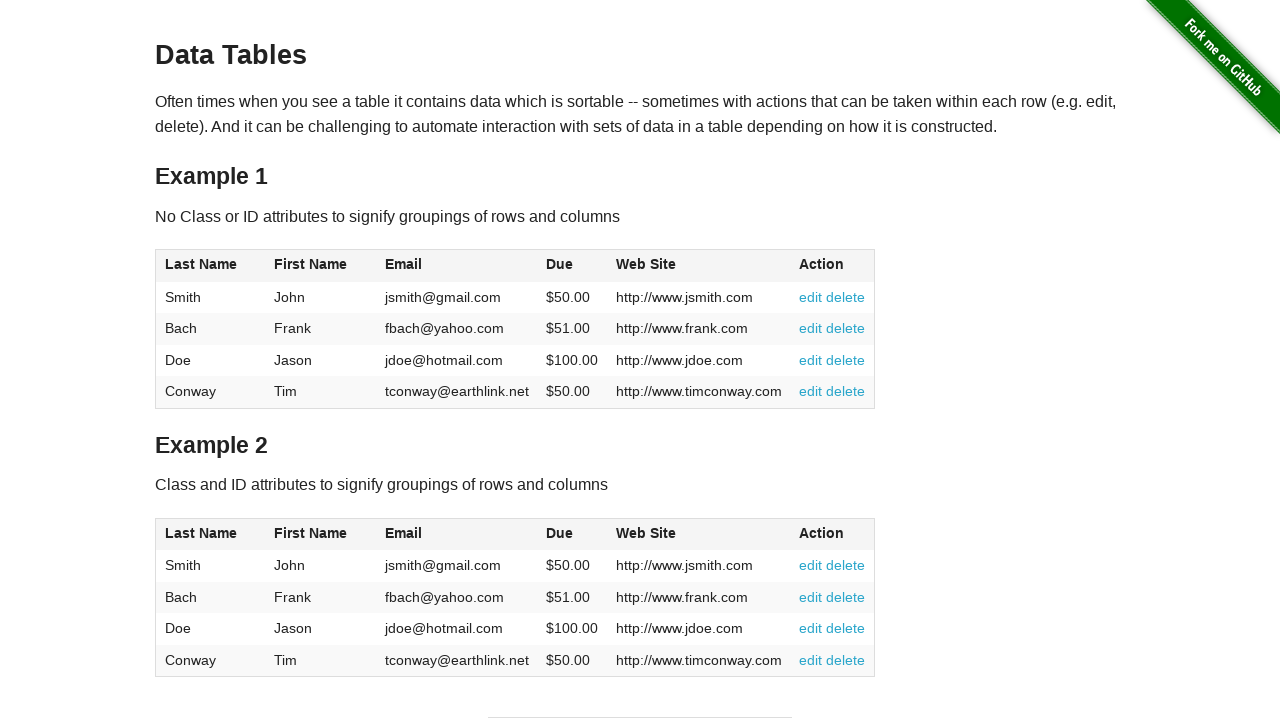

Clicked Last Name column header to sort table at (201, 264) on #table1 > thead > tr > th:nth-child(1) > span
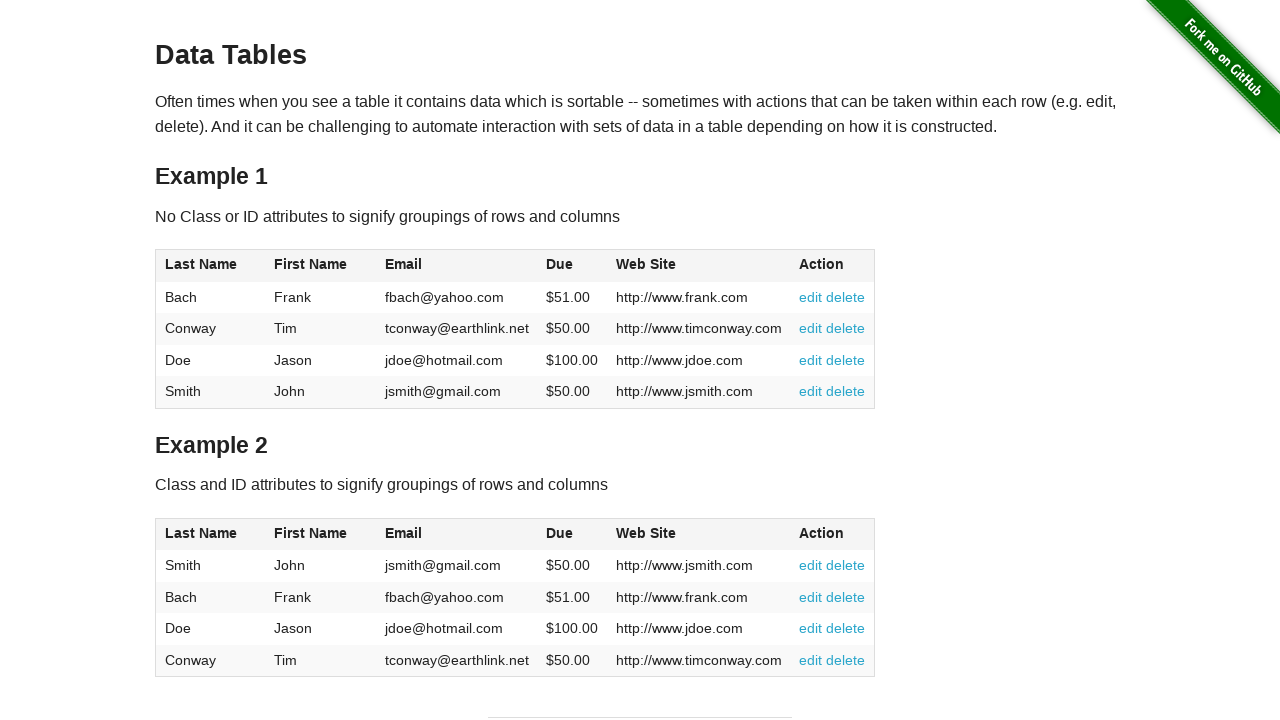

Waited for Last Name sort to apply
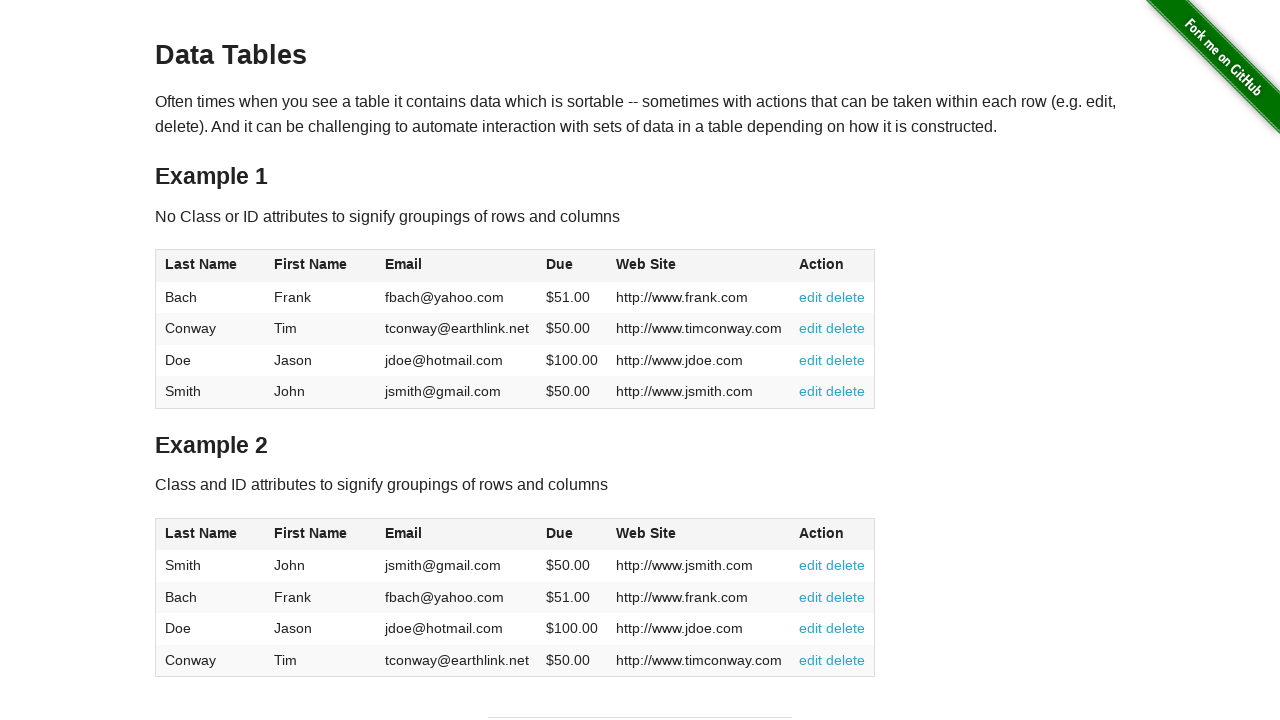

Clicked First Name column header to sort table at (311, 264) on #table1 > thead > tr > th:nth-child(2) > span
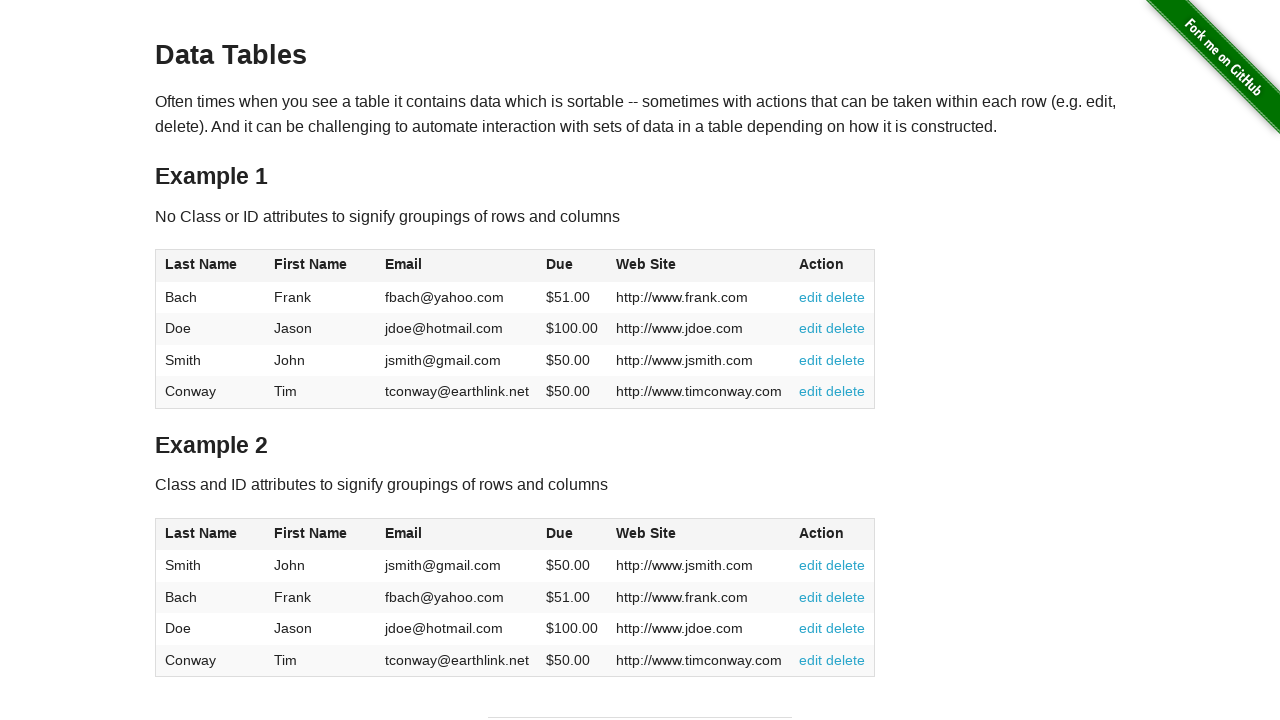

Waited for First Name sort to apply
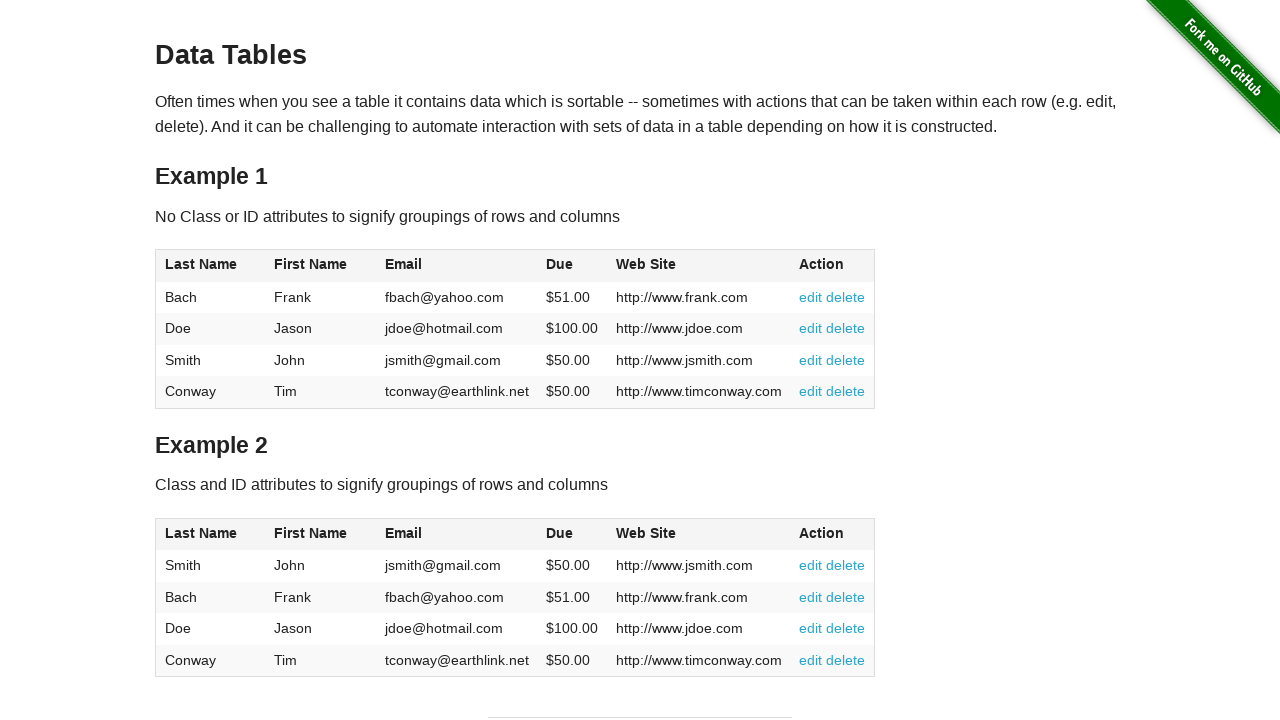

Clicked Due column header to sort table at (560, 264) on #table1 > thead > tr > th:nth-child(4) > span
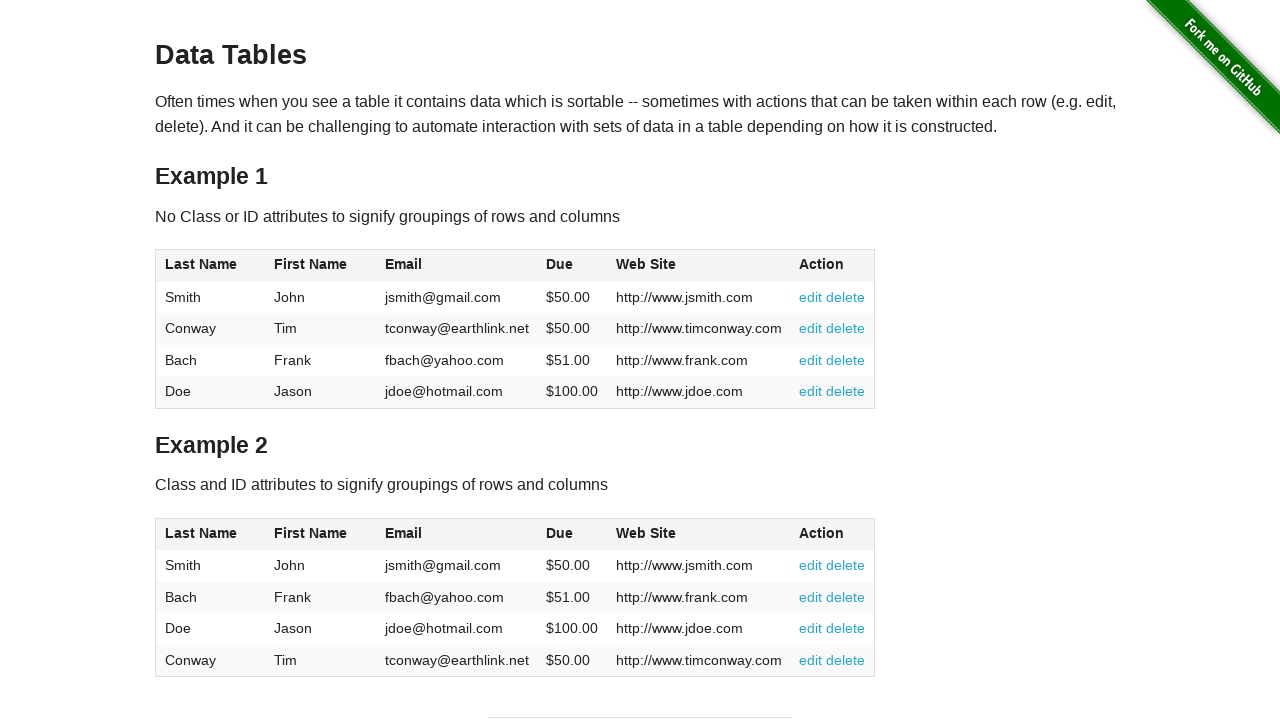

Waited for table to reflect Due column sorting
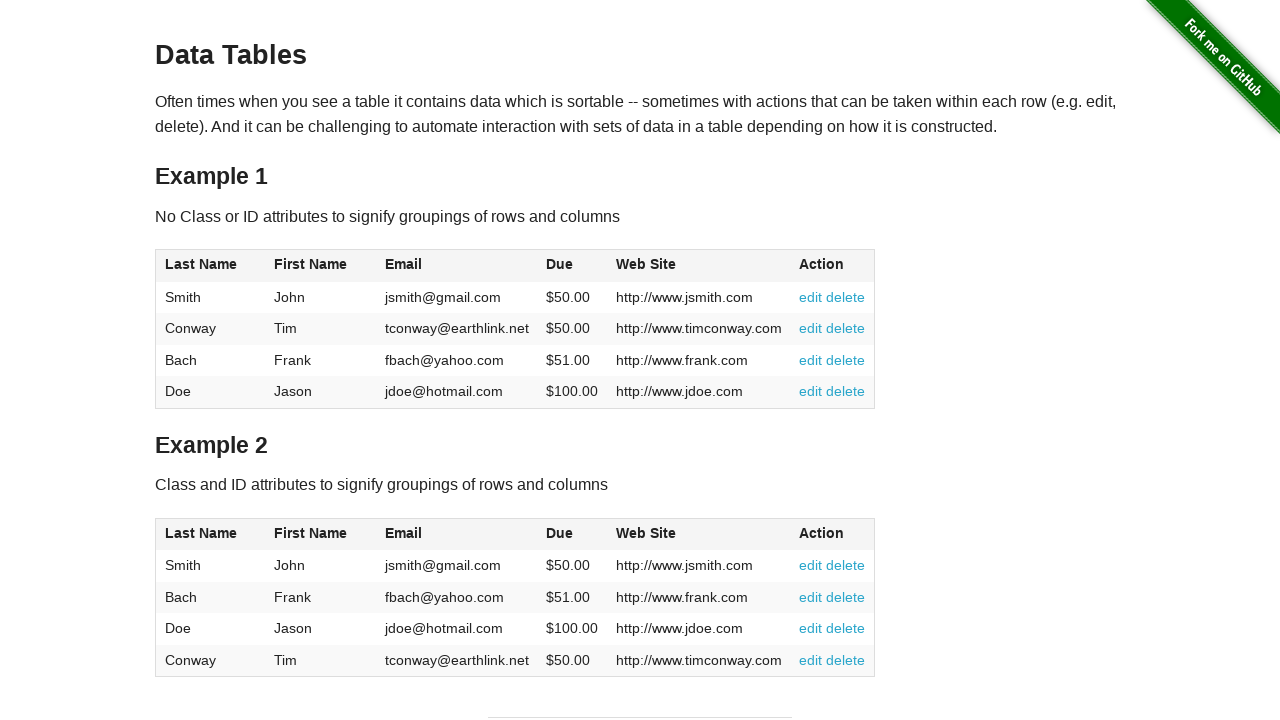

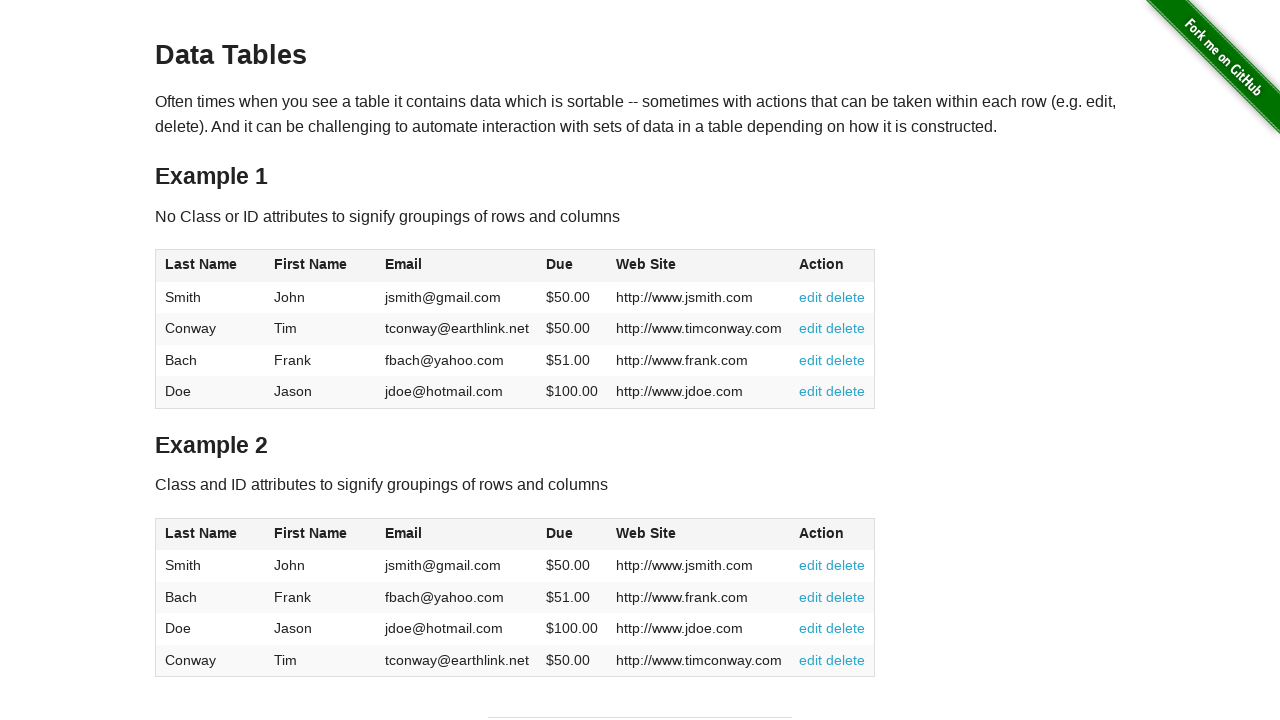